Tests clearing the complete state of all items by checking and then unchecking toggle-all

Starting URL: https://demo.playwright.dev/todomvc

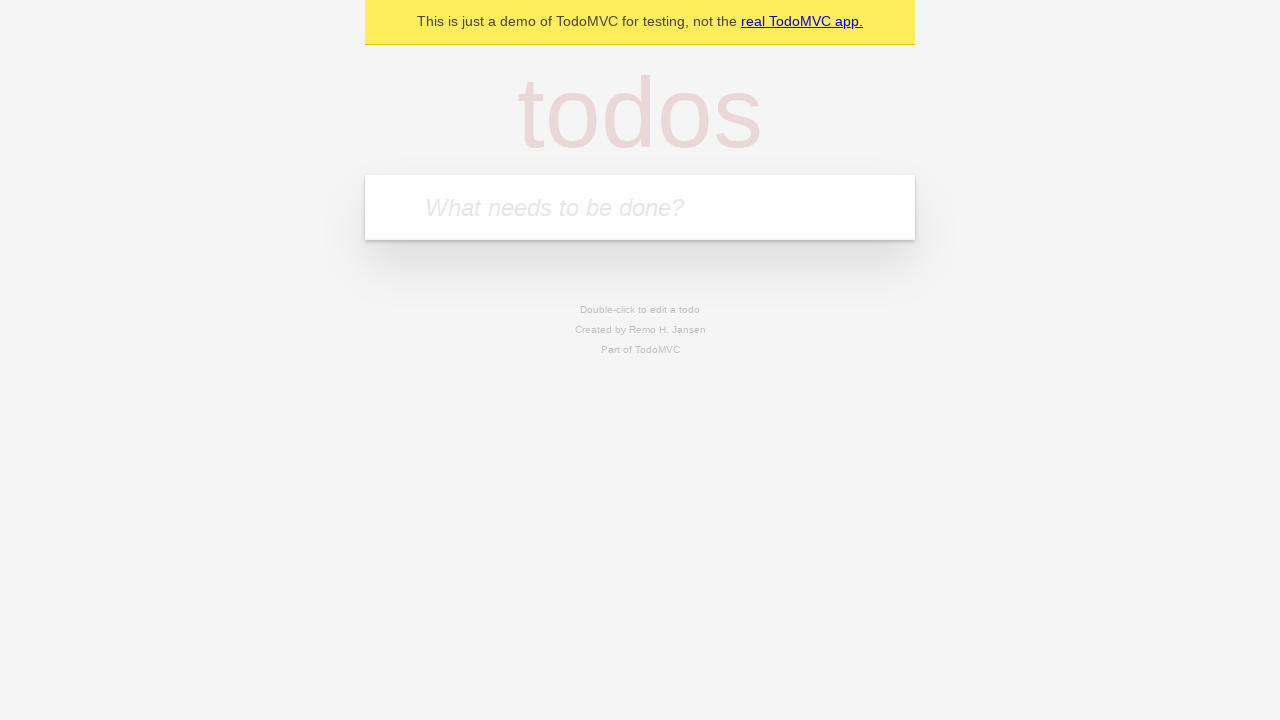

Filled new todo input with 'buy some cheese' on .new-todo
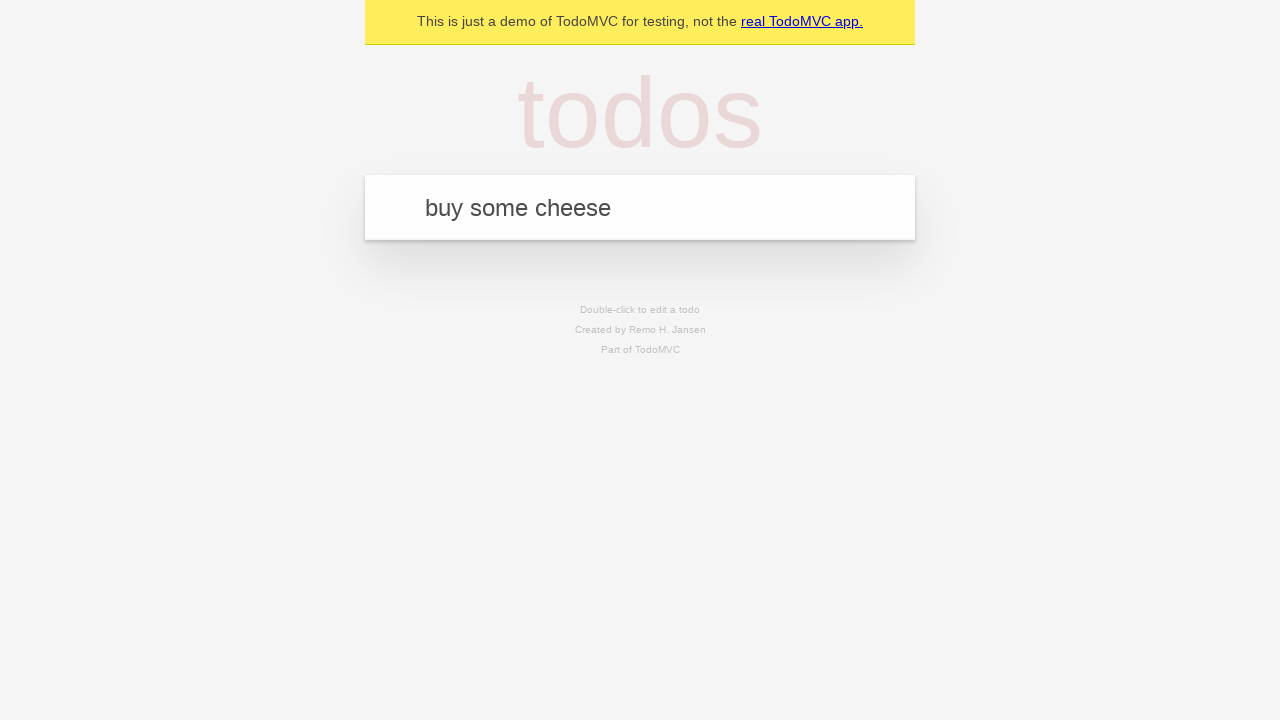

Pressed Enter to add first todo on .new-todo
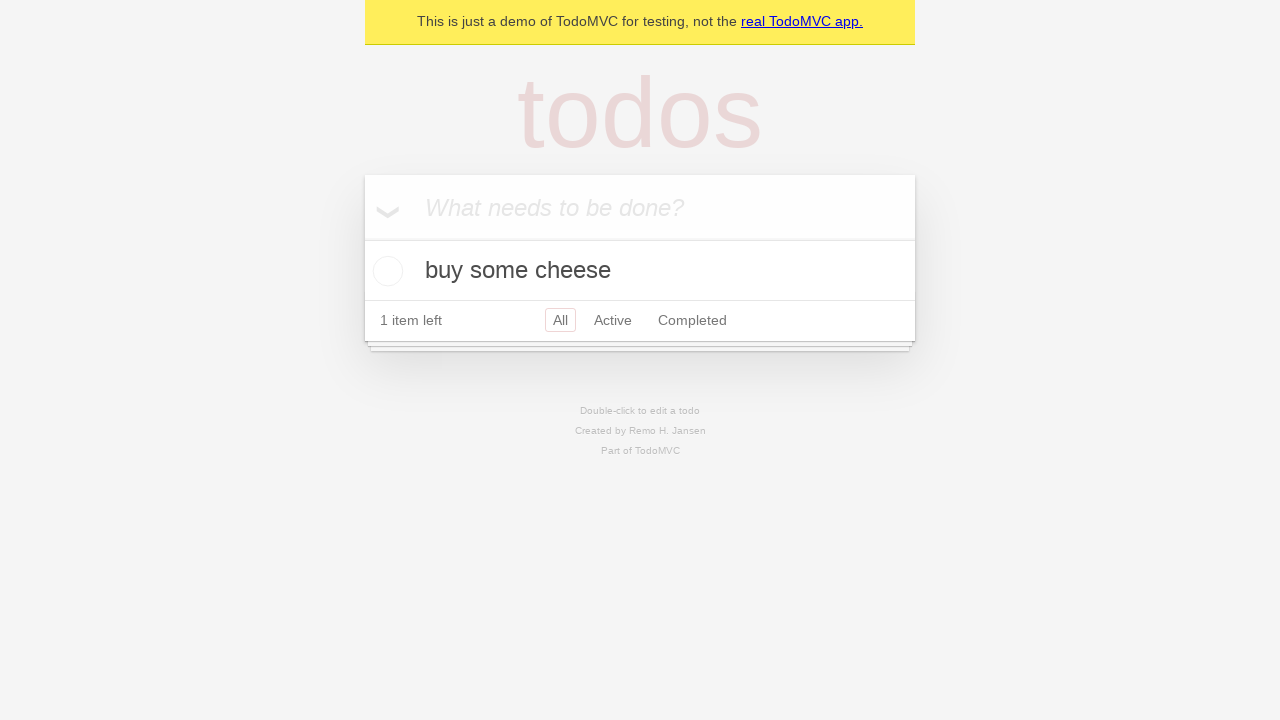

Filled new todo input with 'feed the cat' on .new-todo
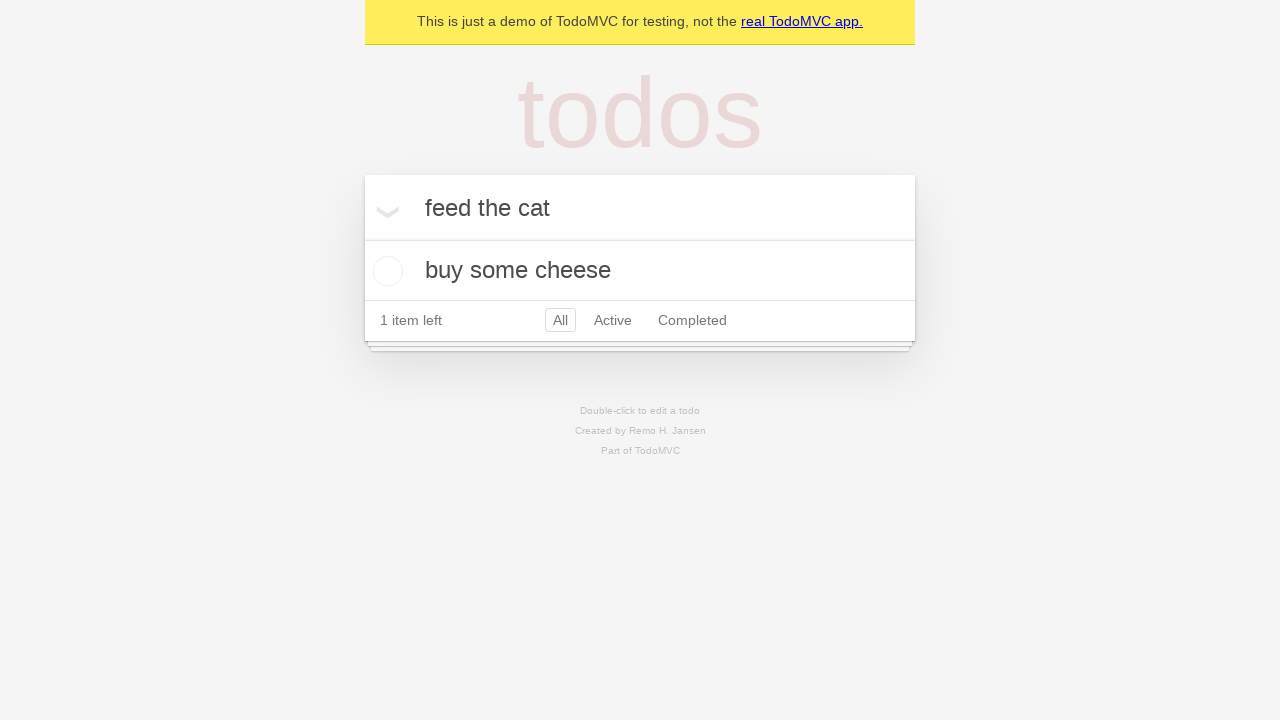

Pressed Enter to add second todo on .new-todo
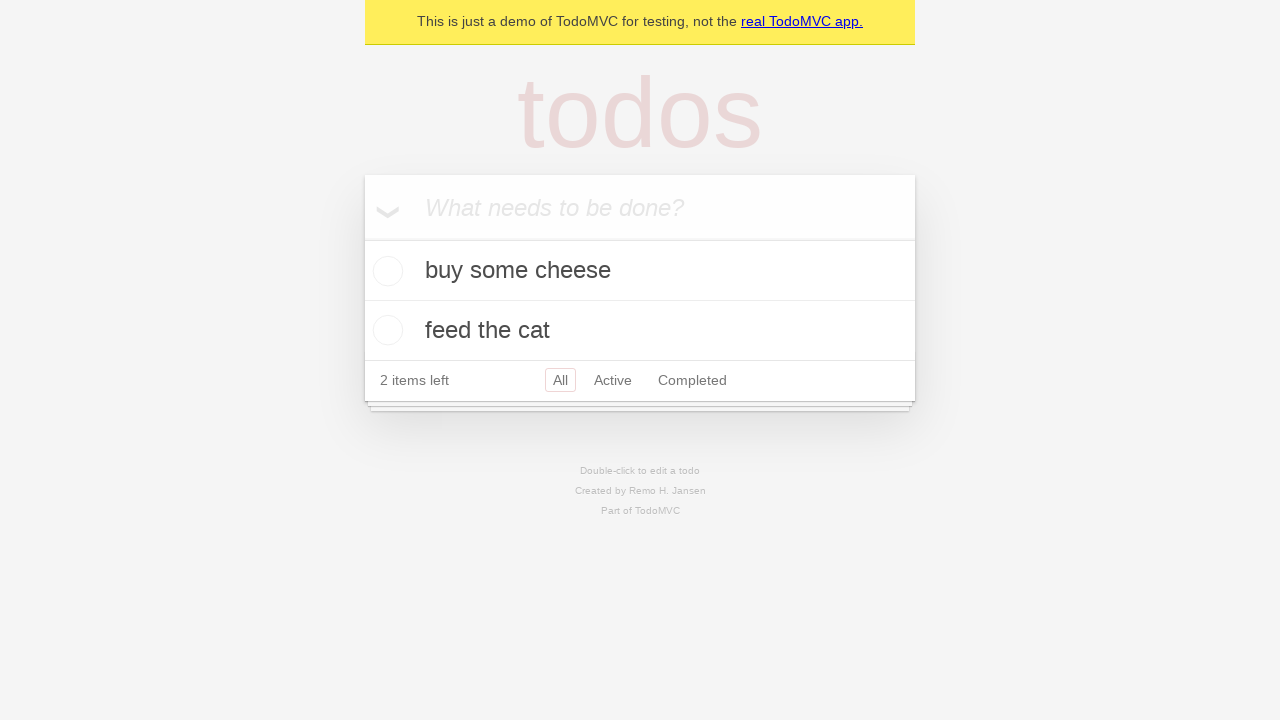

Filled new todo input with 'book a doctors appointment' on .new-todo
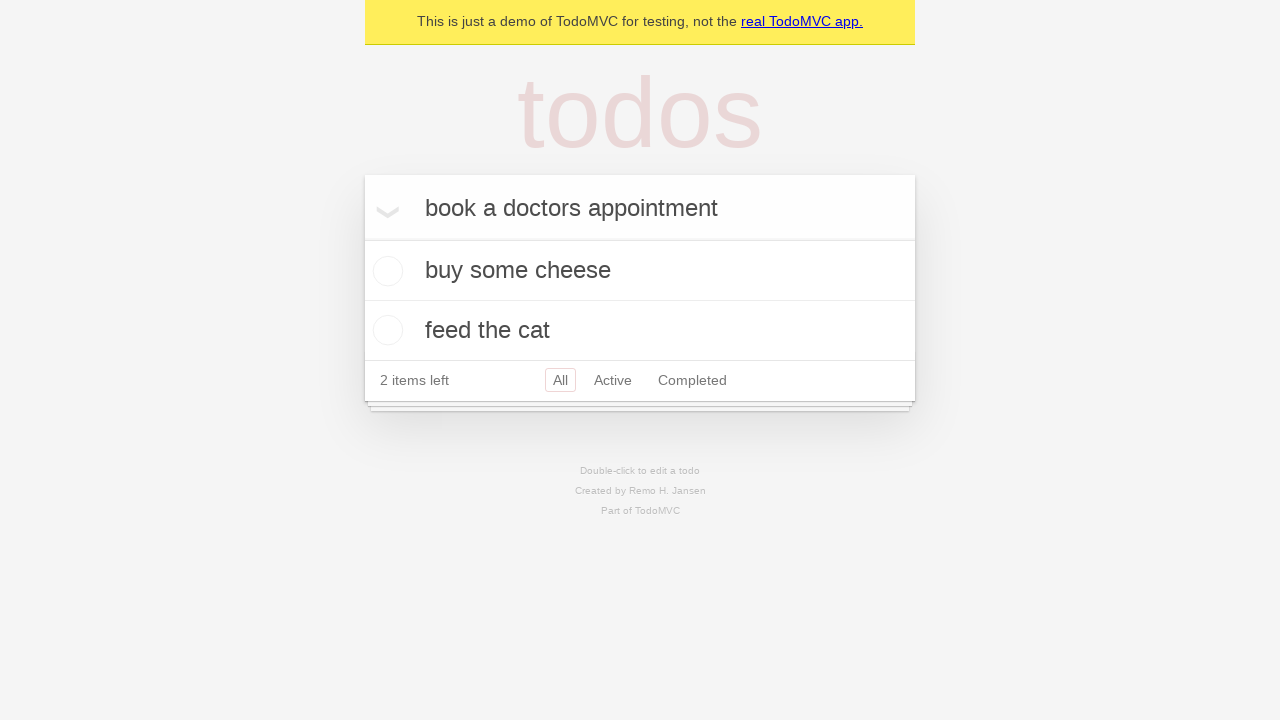

Pressed Enter to add third todo on .new-todo
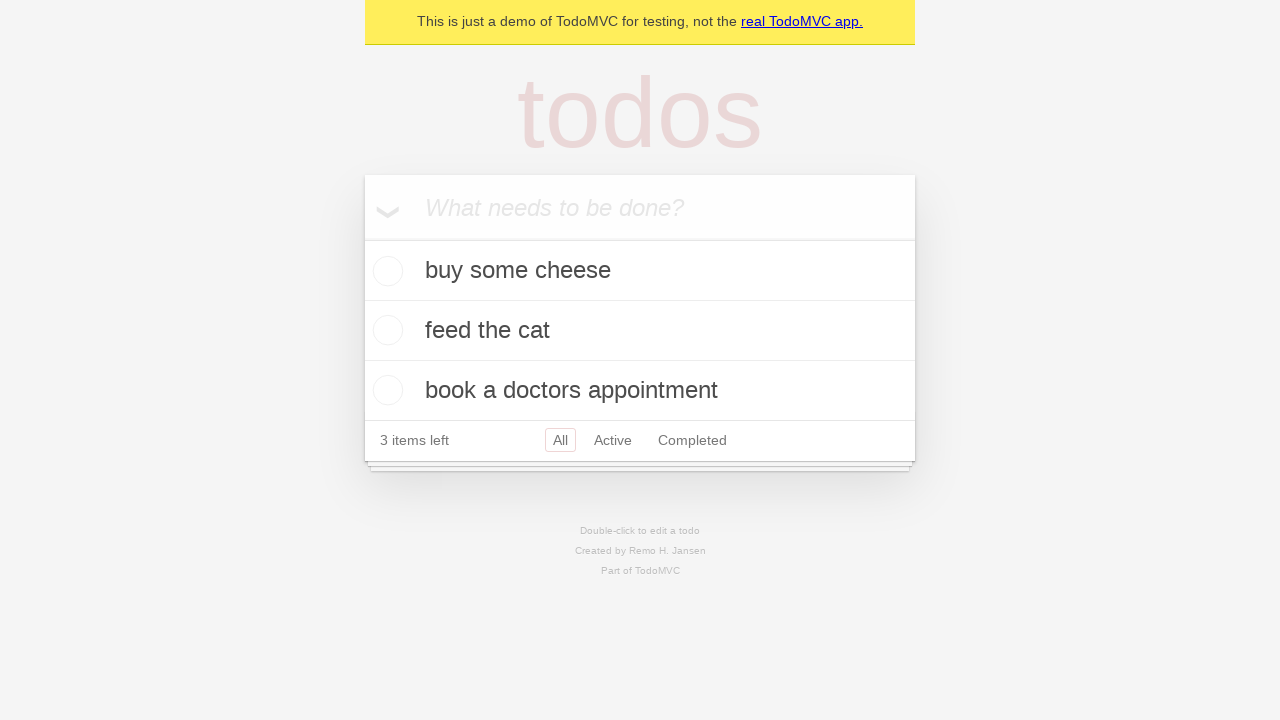

Waited for all three todos to be rendered in the list
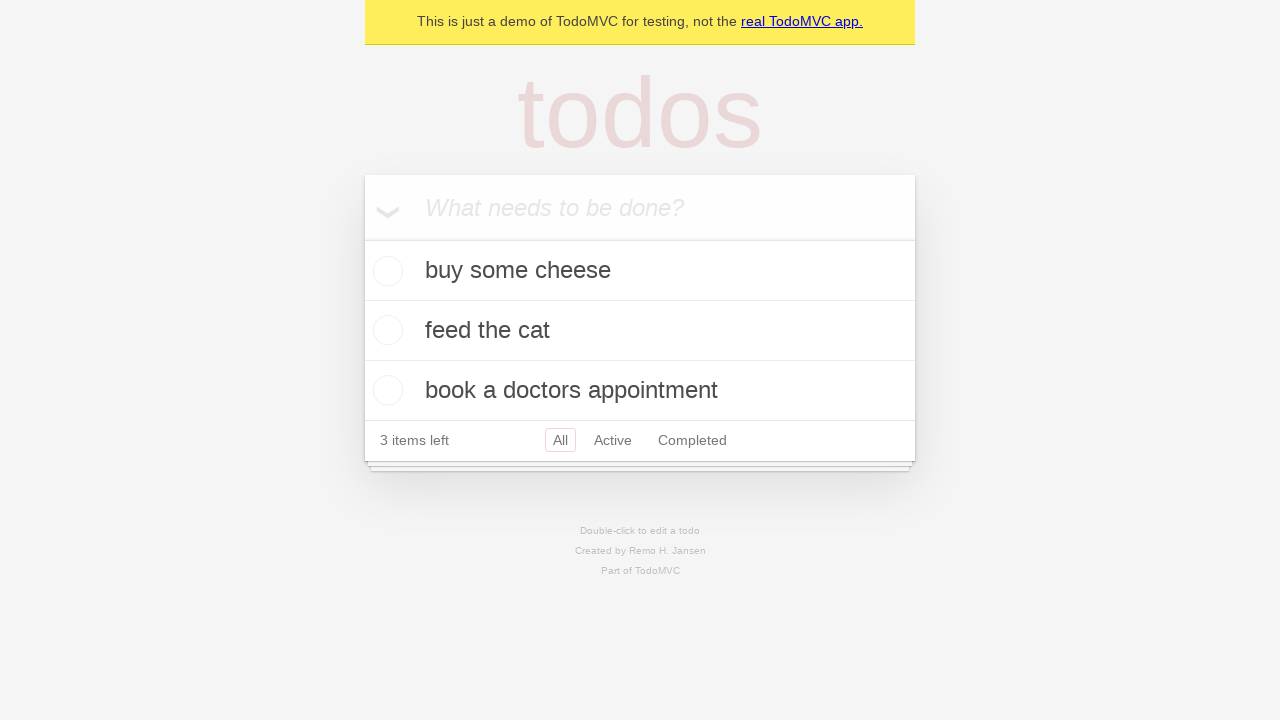

Clicked toggle-all checkbox to mark all todos as complete at (362, 238) on .toggle-all
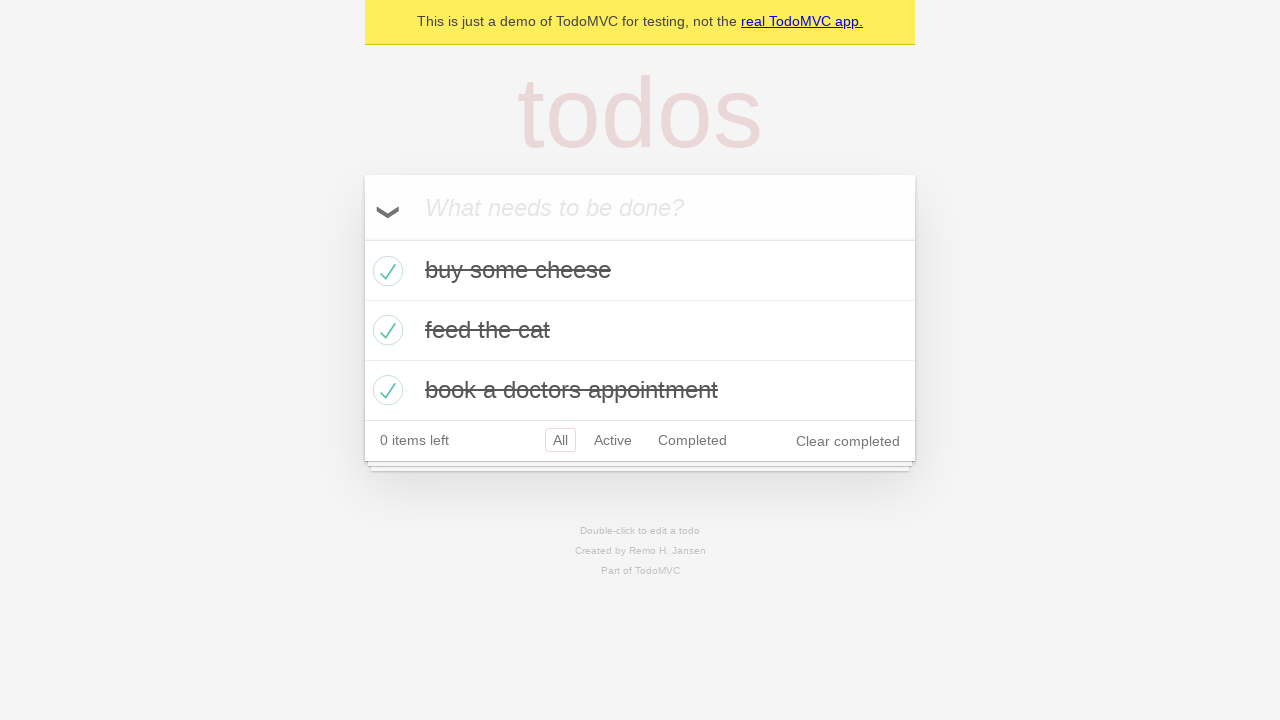

Clicked toggle-all checkbox to uncheck all todos and clear complete state at (362, 238) on .toggle-all
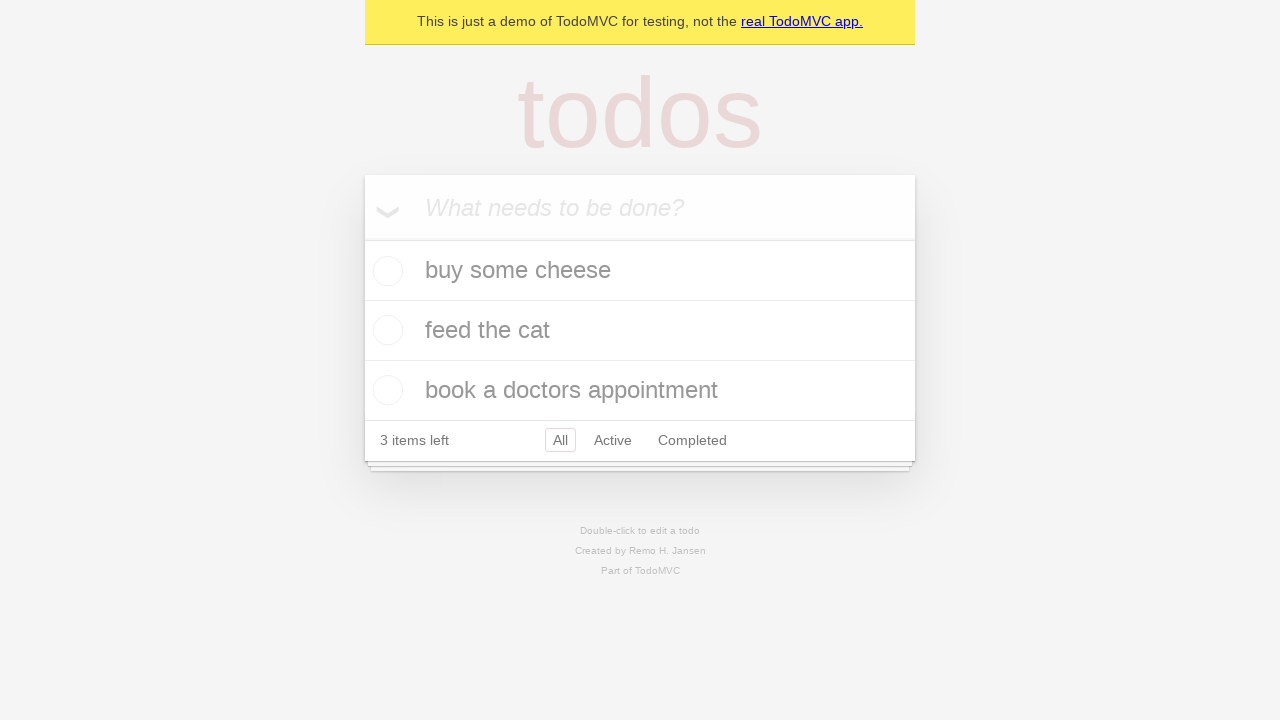

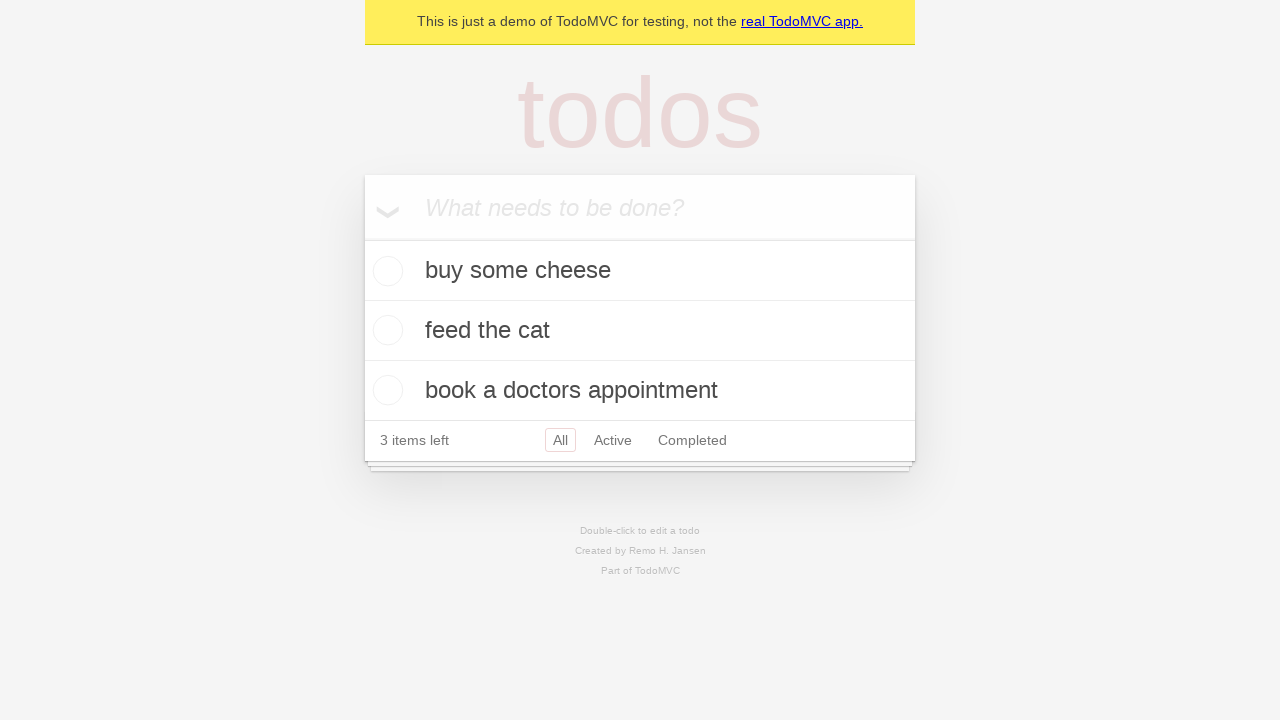